Tests Python.org search functionality by searching for "pycon" and verifying results appear on the page

Starting URL: http://www.python.org

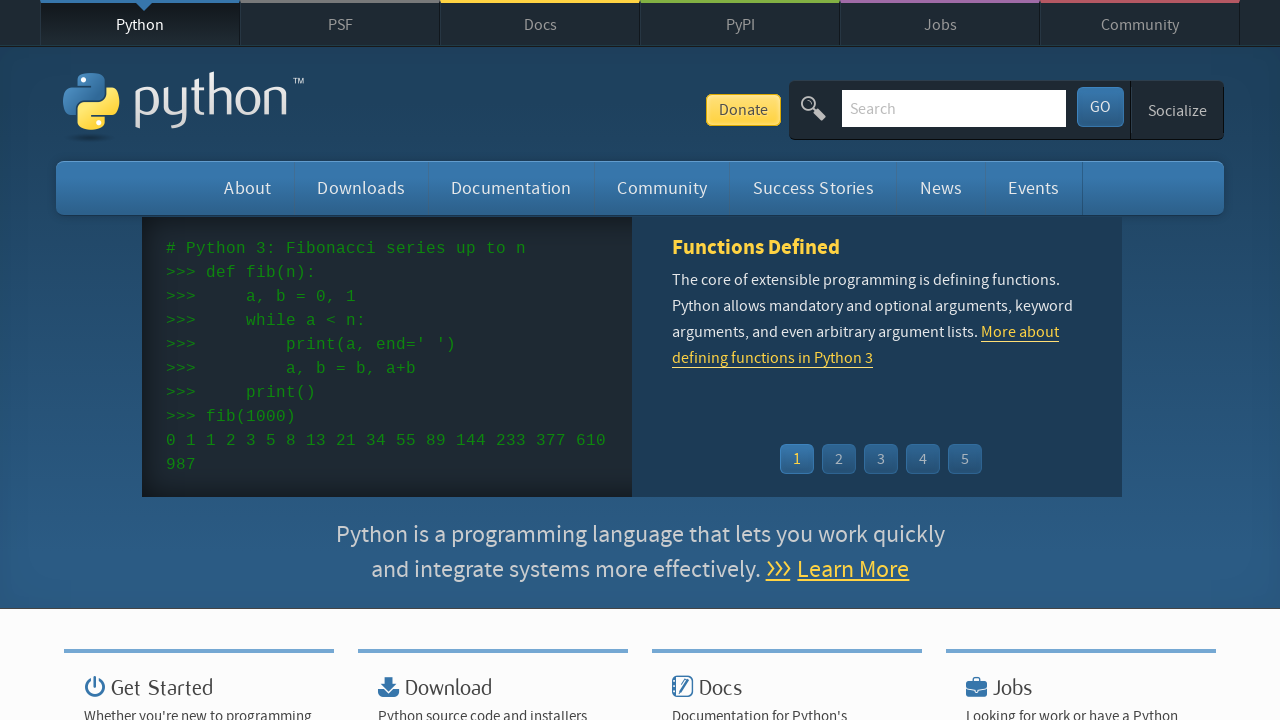

Verified 'Python' is in the page title
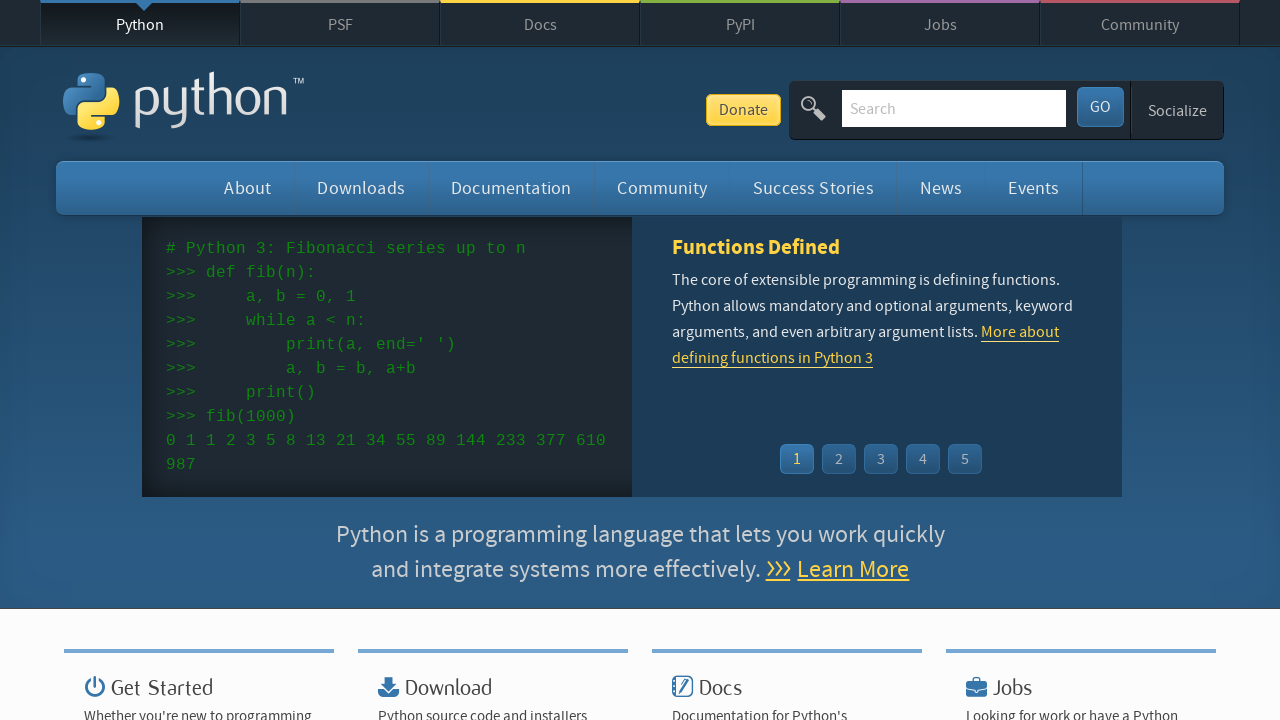

Filled search box with 'pycon' on input[name="q"]
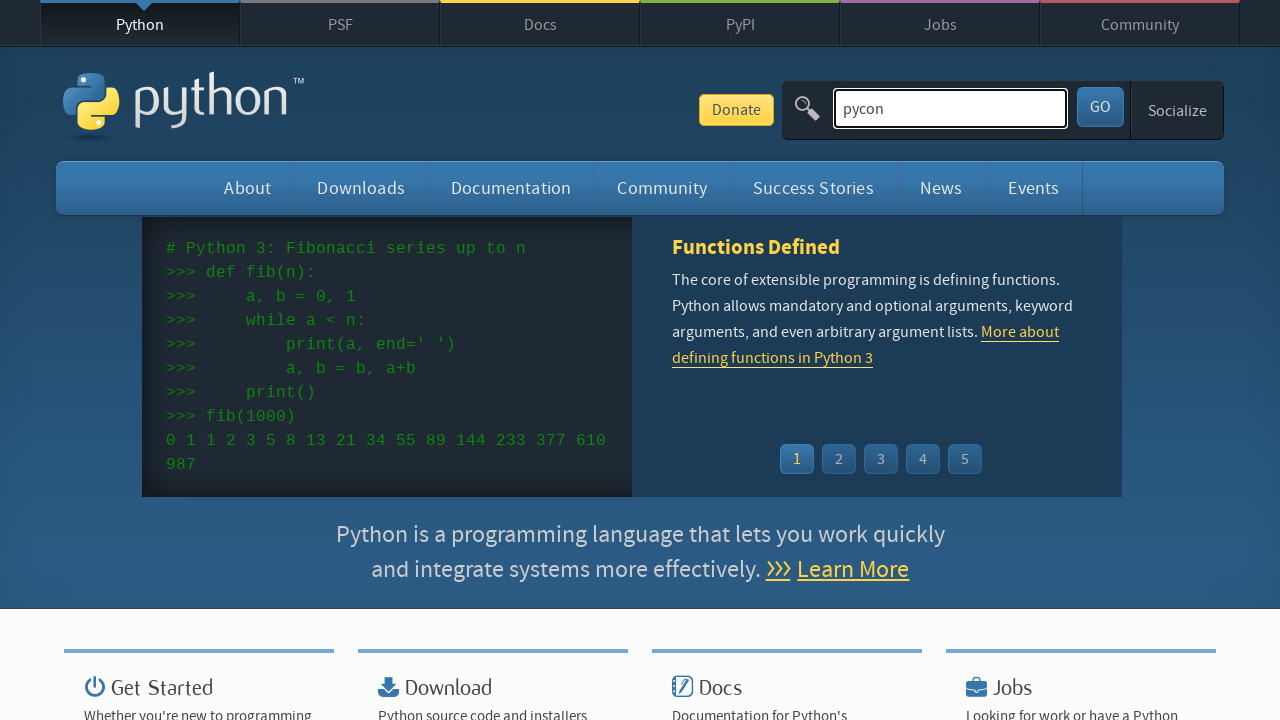

Pressed Enter to submit search on input[name="q"]
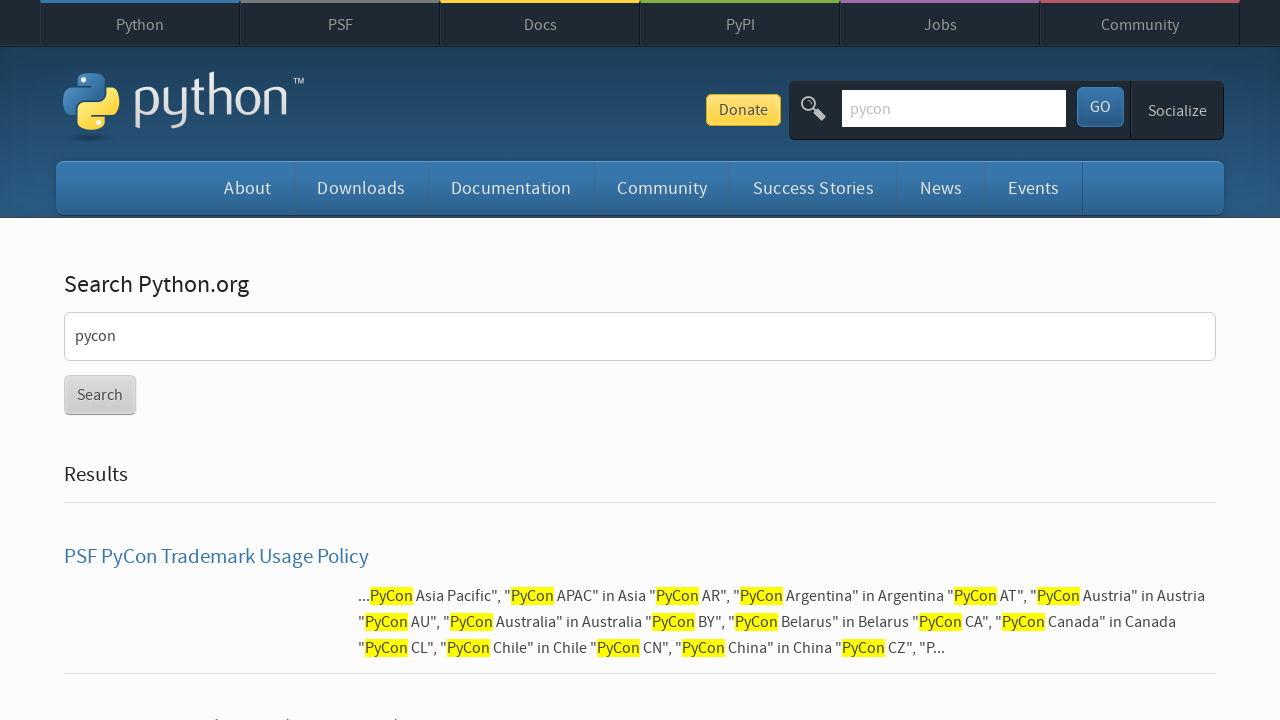

Search results page loaded and network idle
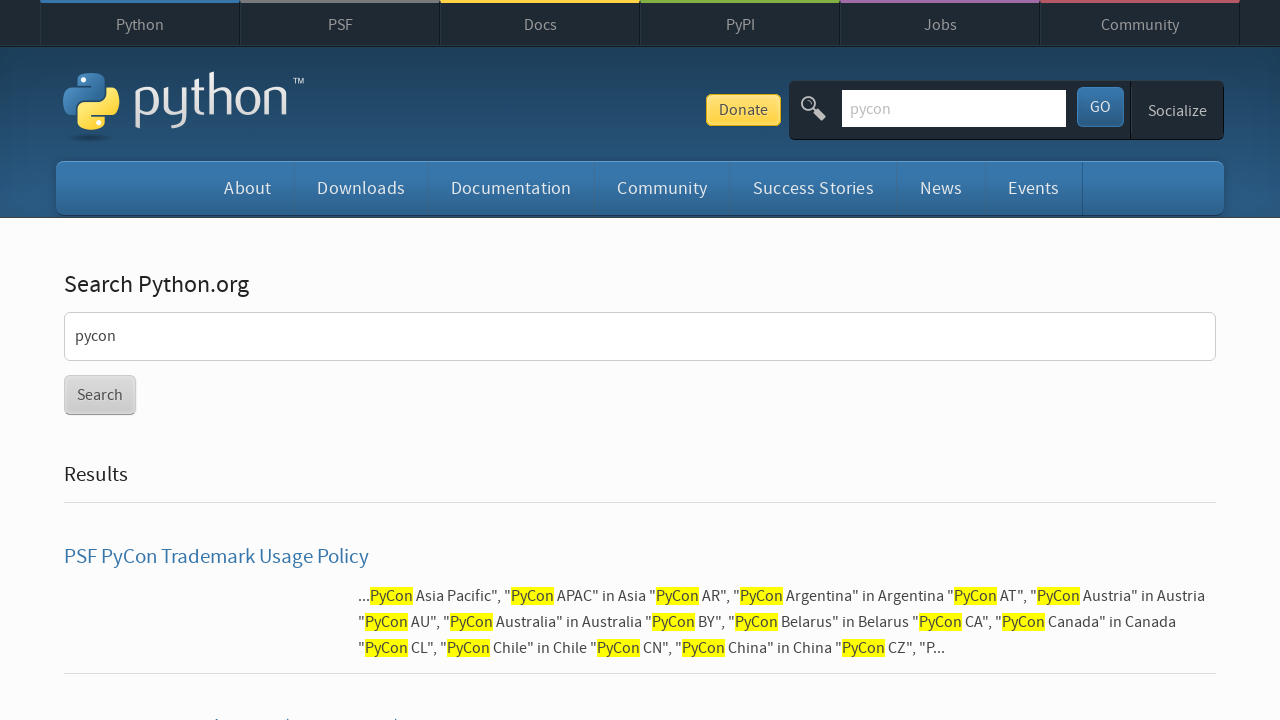

Verified 'pycon' appears in search results
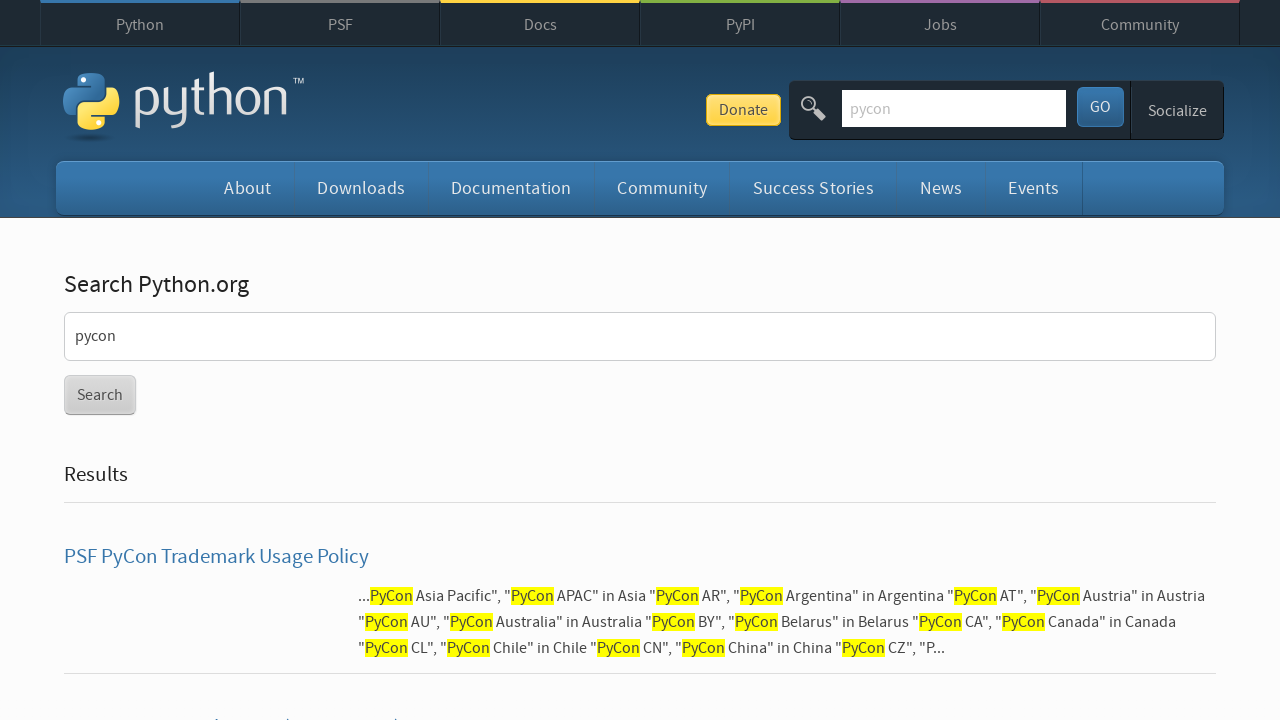

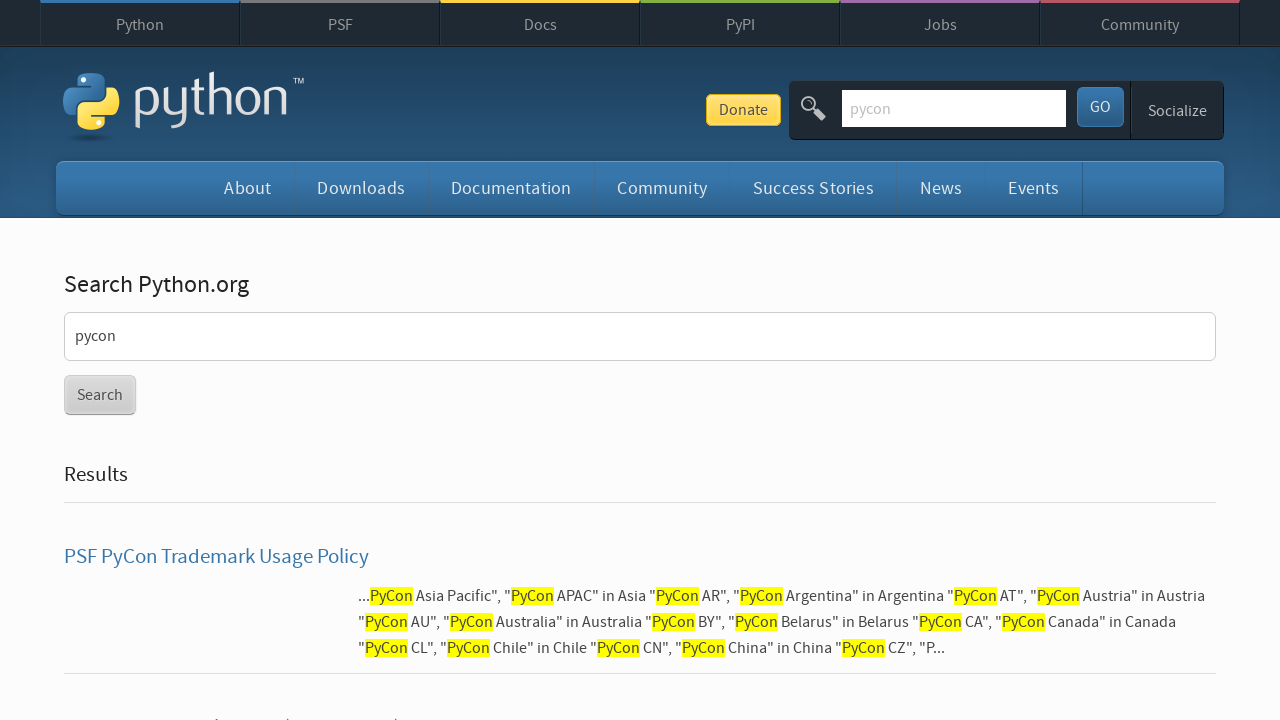